Tests selecting .NET language and navigating to the Writing tests section, verifying the correct documentation is shown

Starting URL: https://playwright.dev

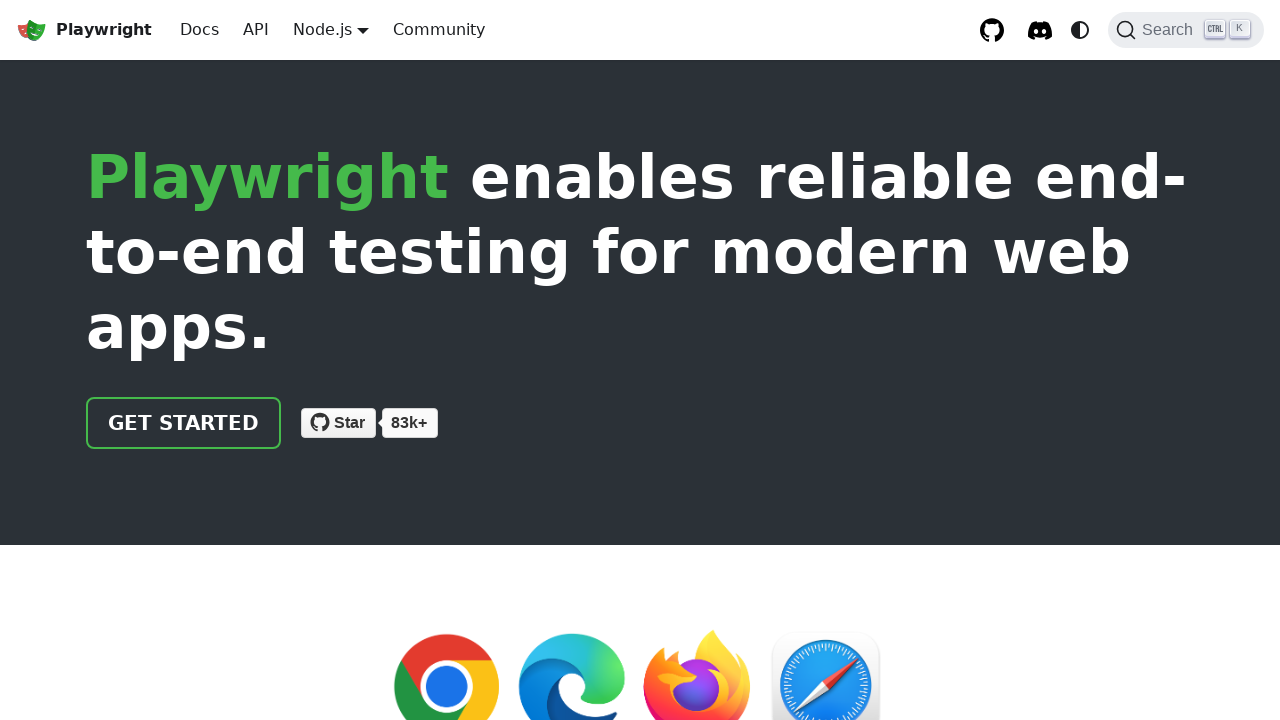

Clicked 'Get started' link at (184, 423) on internal:role=link[name="Get started"i]
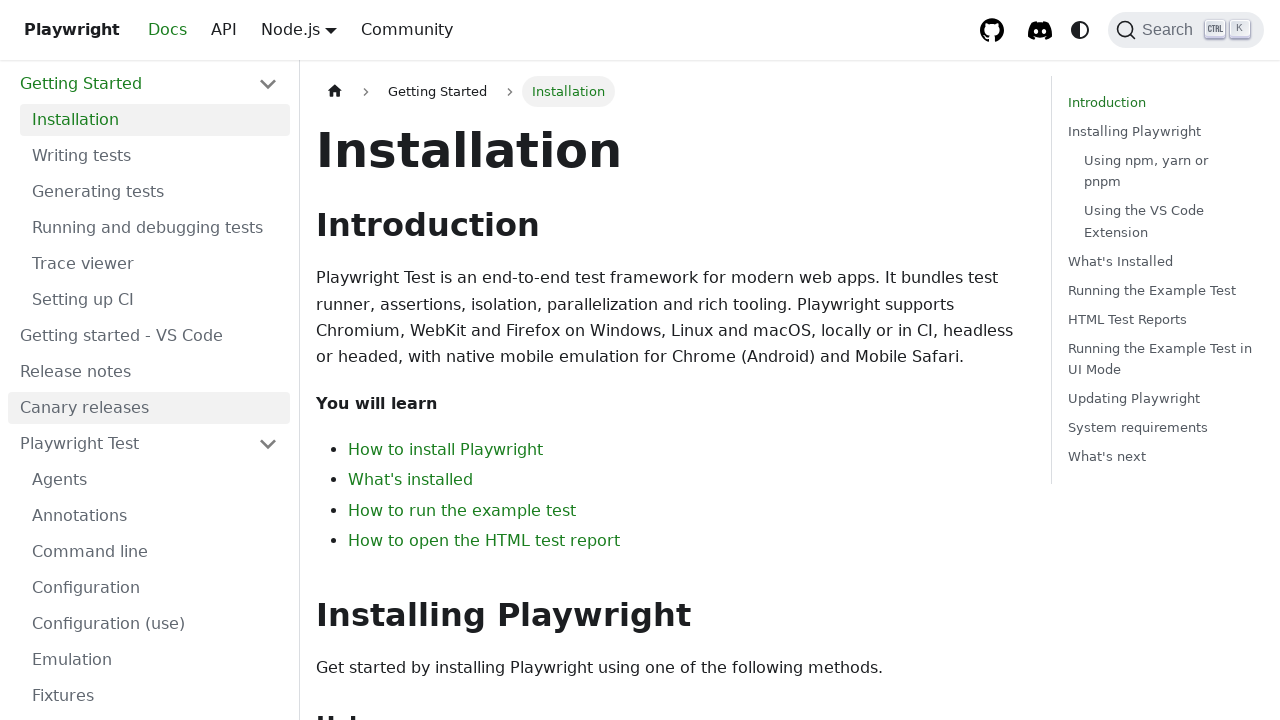

Language dropdown became visible
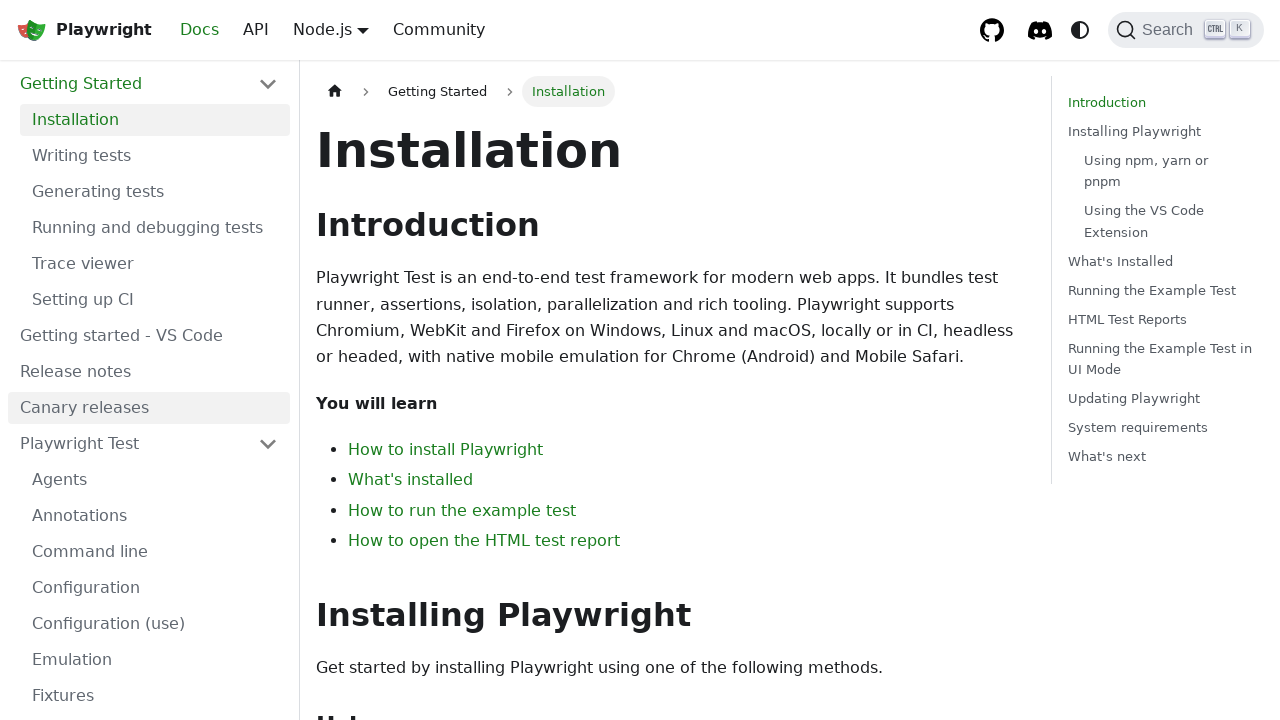

Clicked language dropdown to open options at (322, 29) on internal:role=button[name=/Node\.js/]
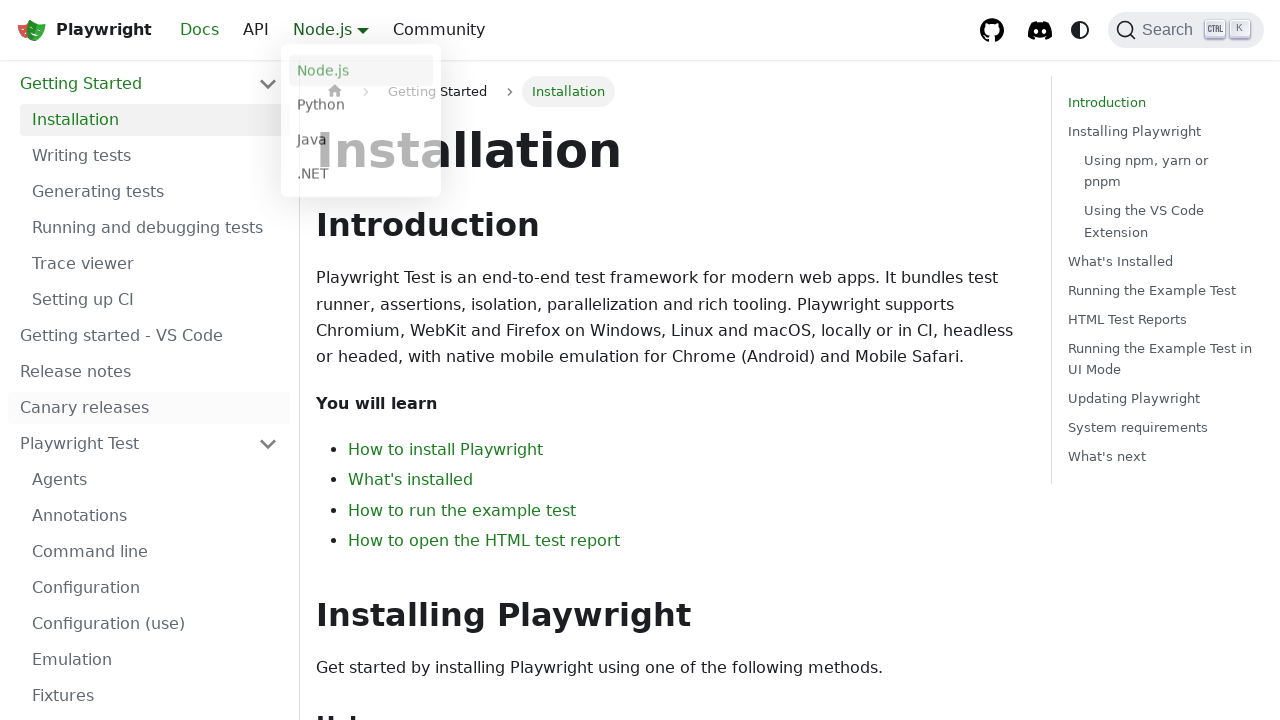

Selected .NET language from dropdown at (361, 177) on internal:role=link[name=".NET"i]
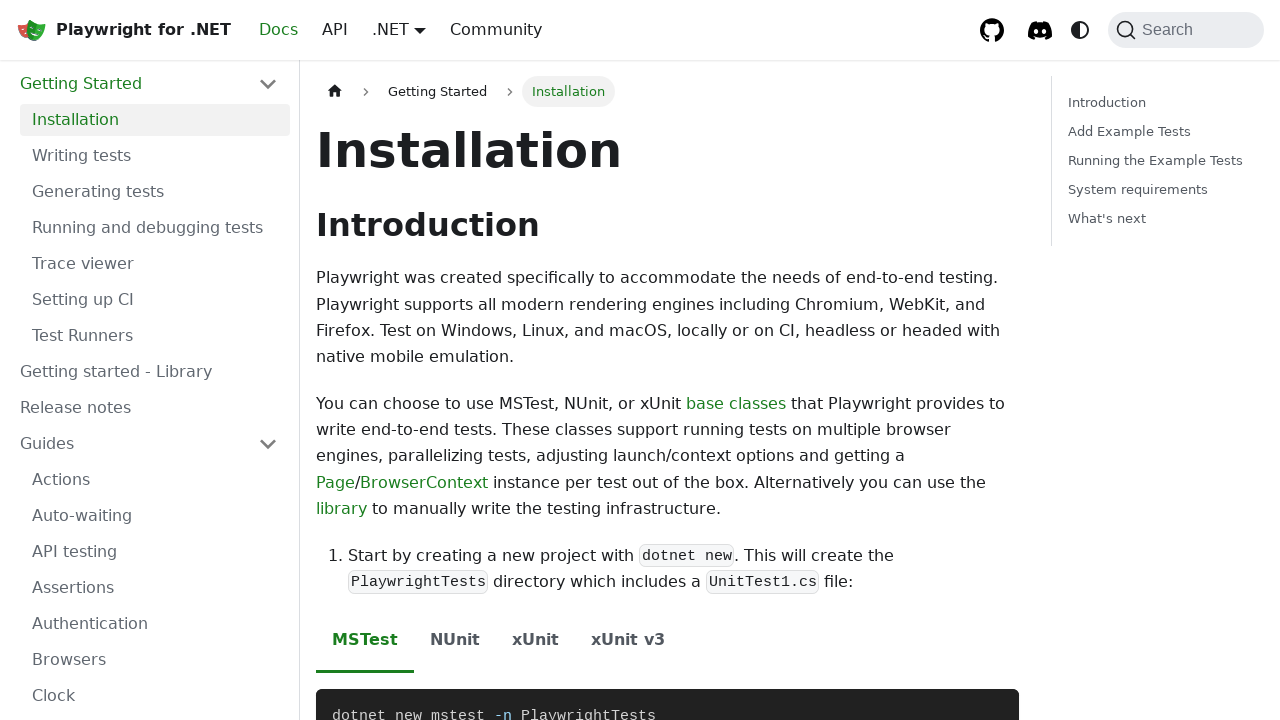

Clicked 'Writing tests' link in navigation at (155, 156) on internal:role=link[name="Writing tests"s]
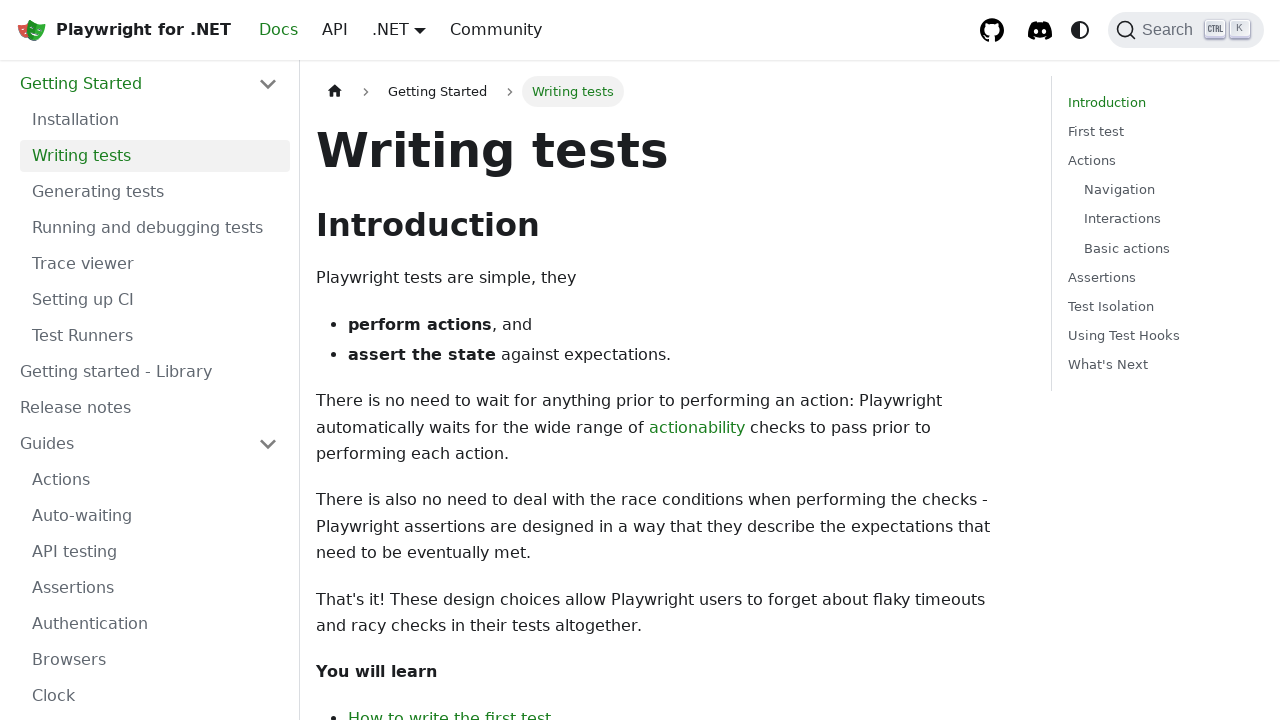

Writing tests documentation page loaded successfully
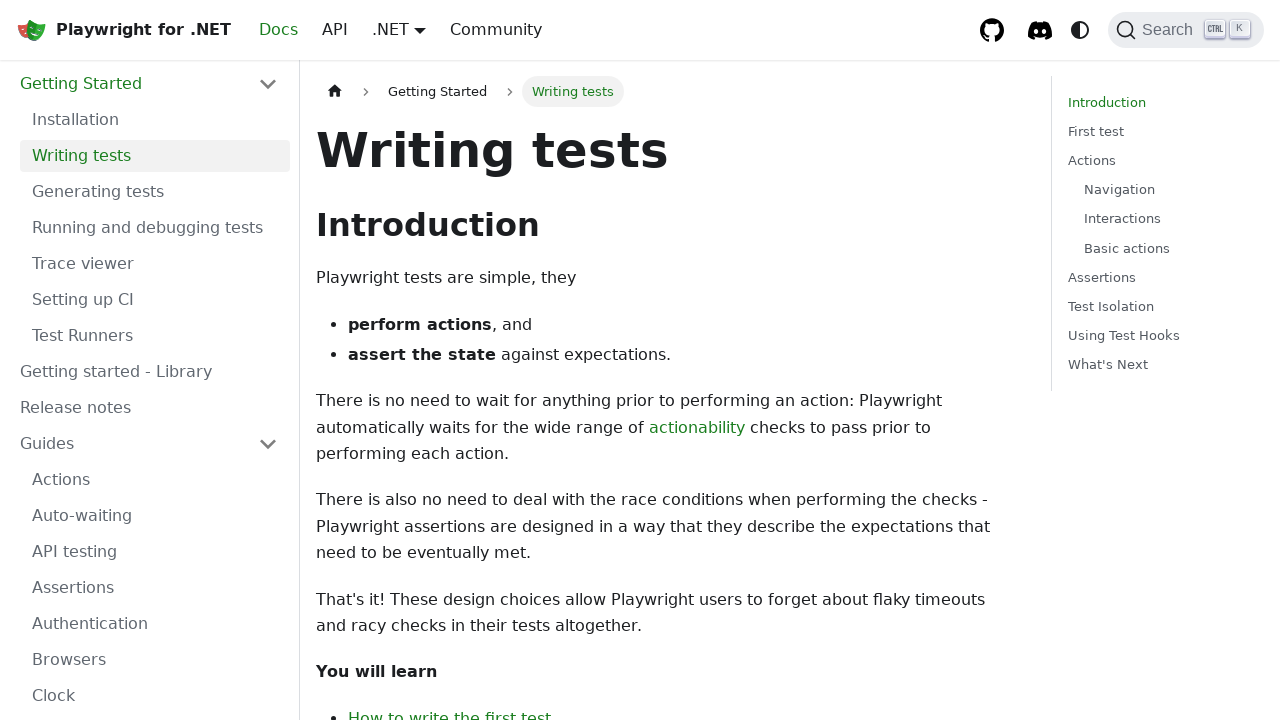

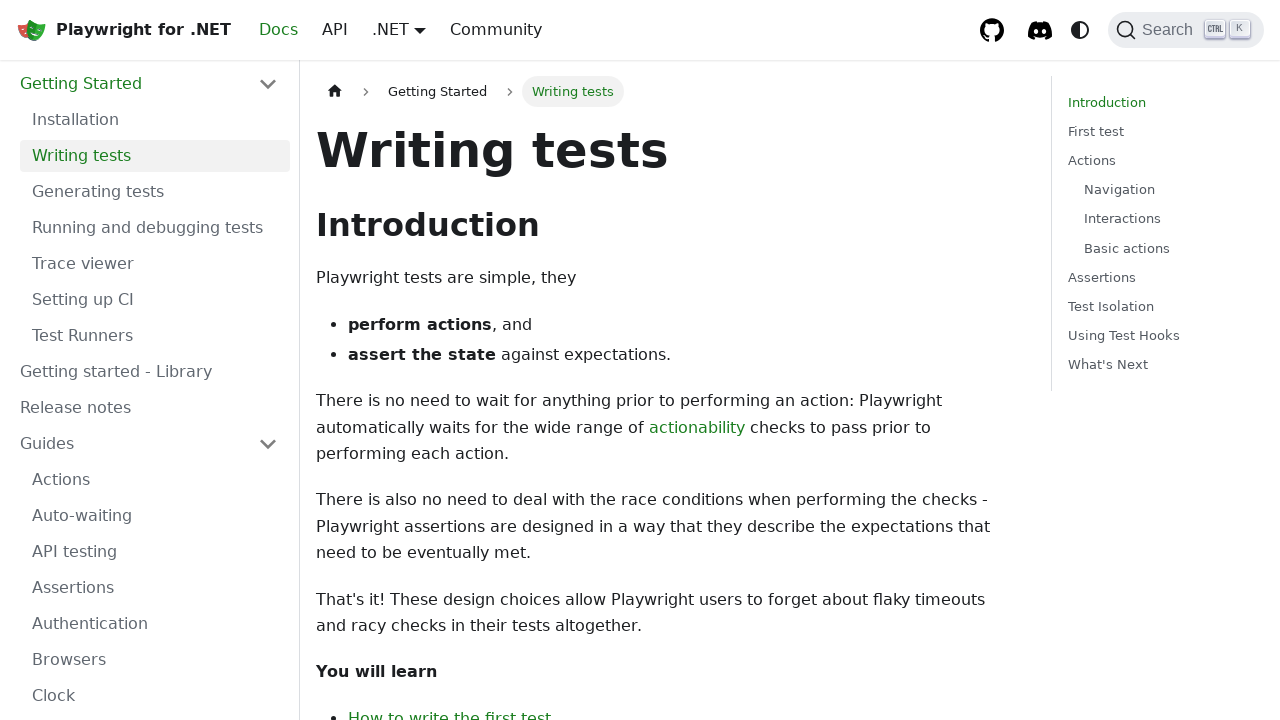